Tests JavaScript confirmation alert handling by clicking a button to trigger a confirmation dialog, accepting it, and verifying the result text displays "You clicked: Ok"

Starting URL: http://the-internet.herokuapp.com/javascript_alerts

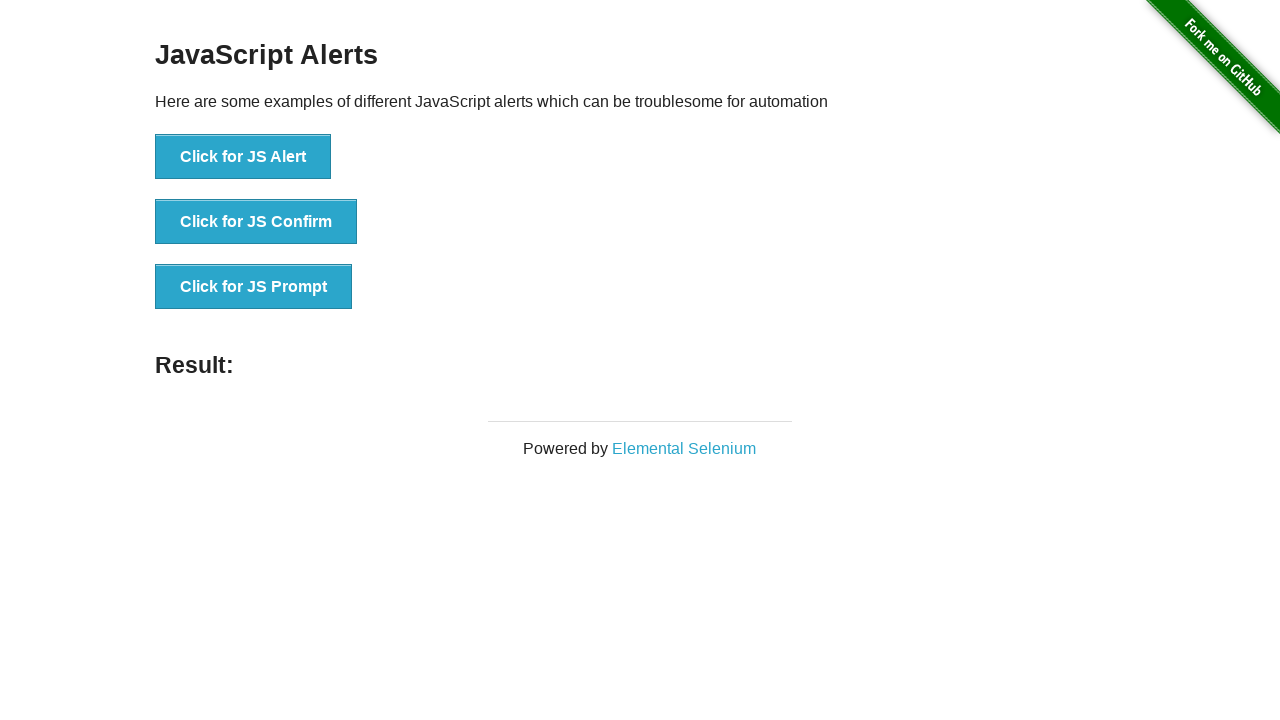

Set up dialog handler to accept confirmation alert
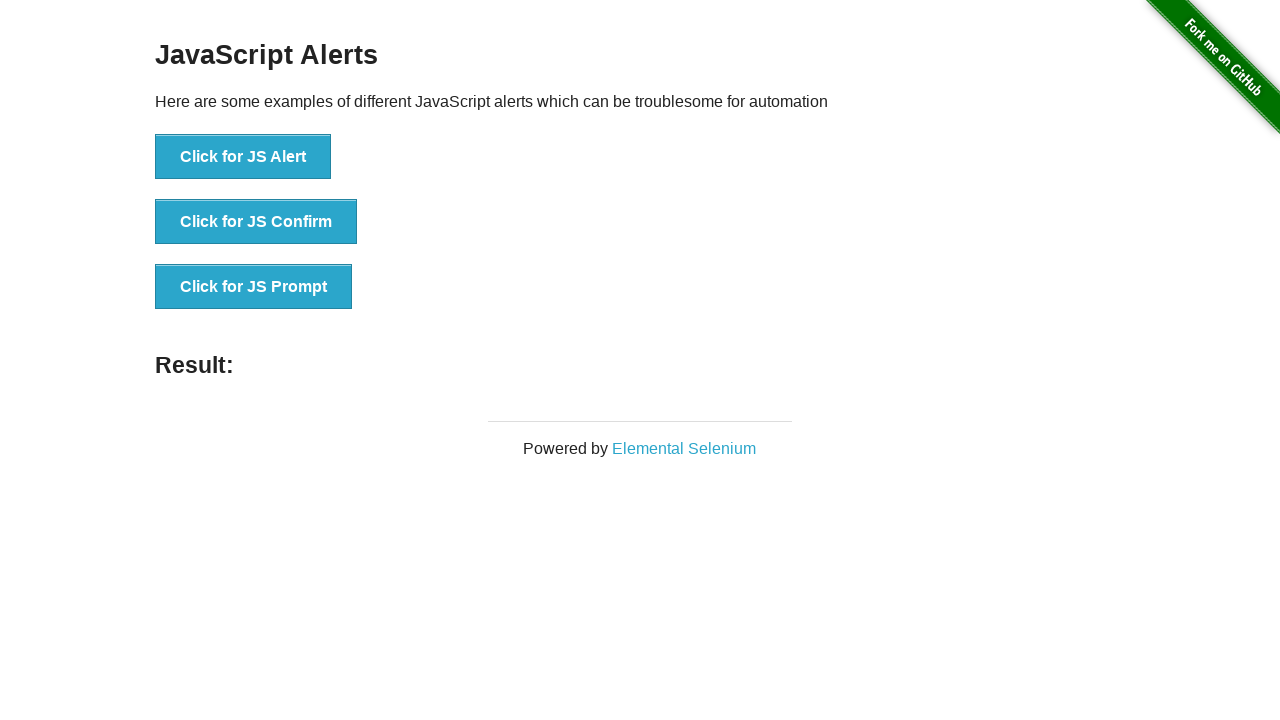

Clicked button to trigger JavaScript confirmation alert at (256, 222) on .example li:nth-child(2) button
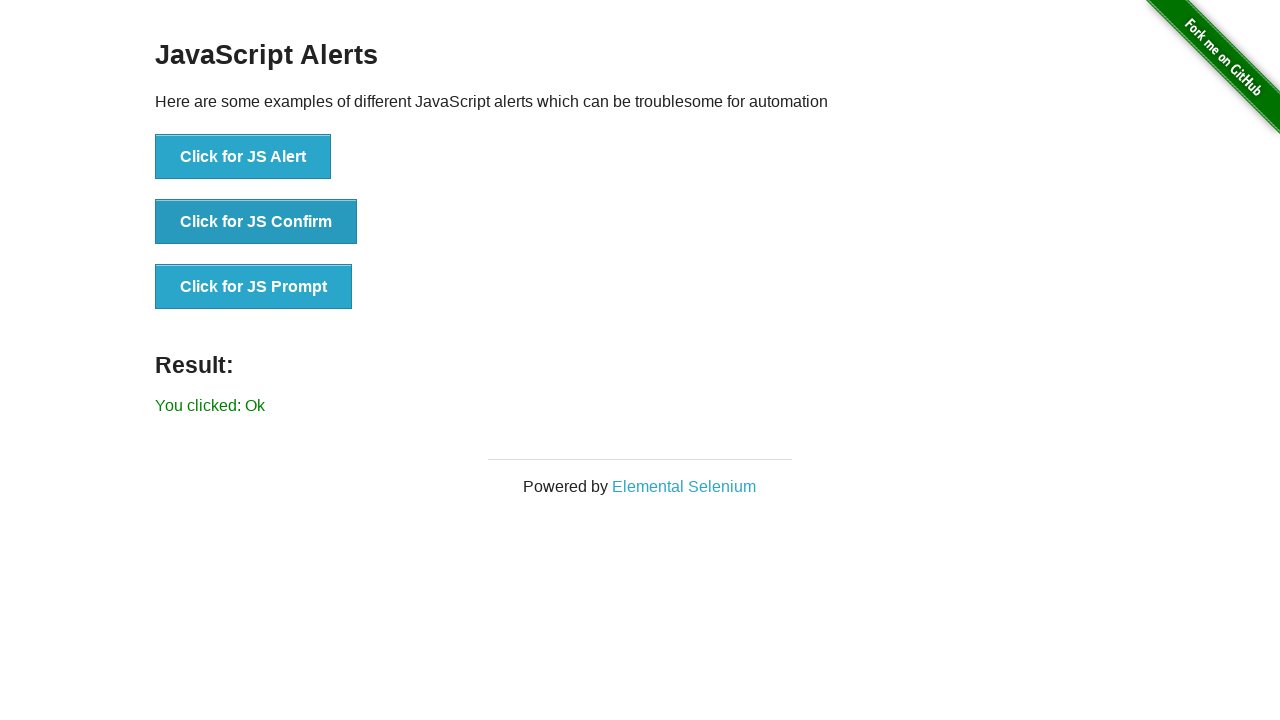

Result text element loaded
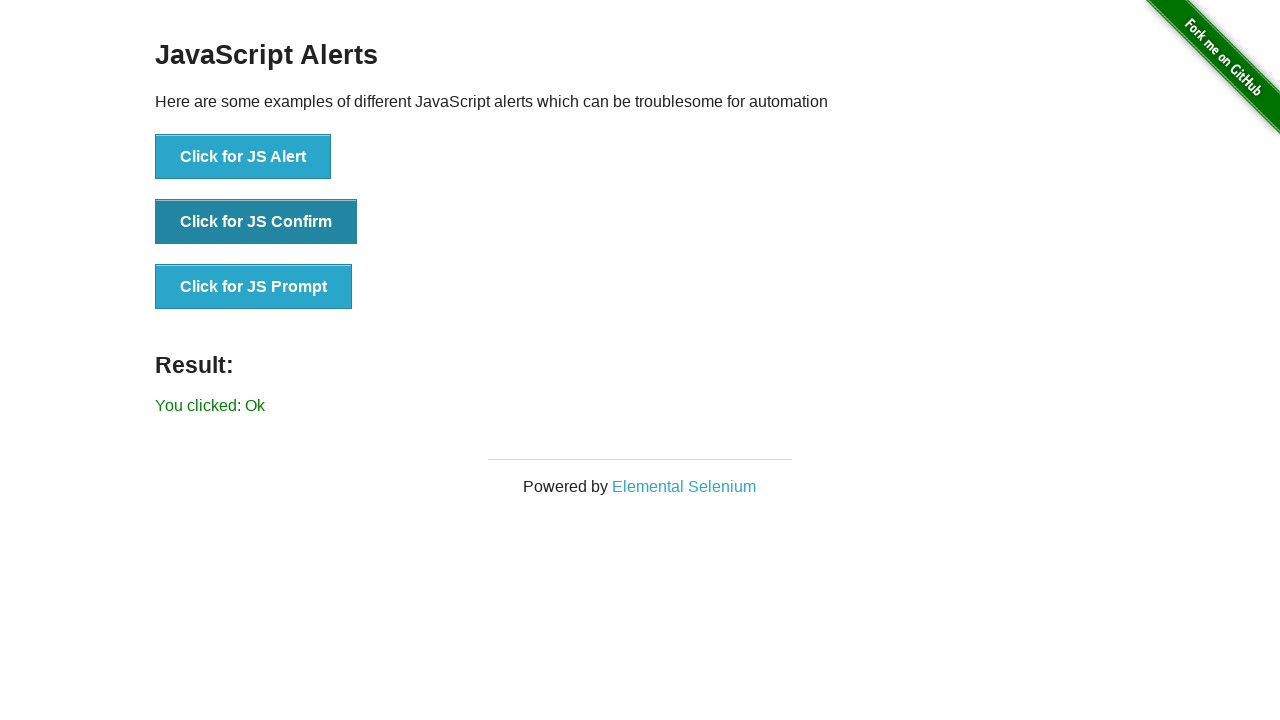

Retrieved result text content
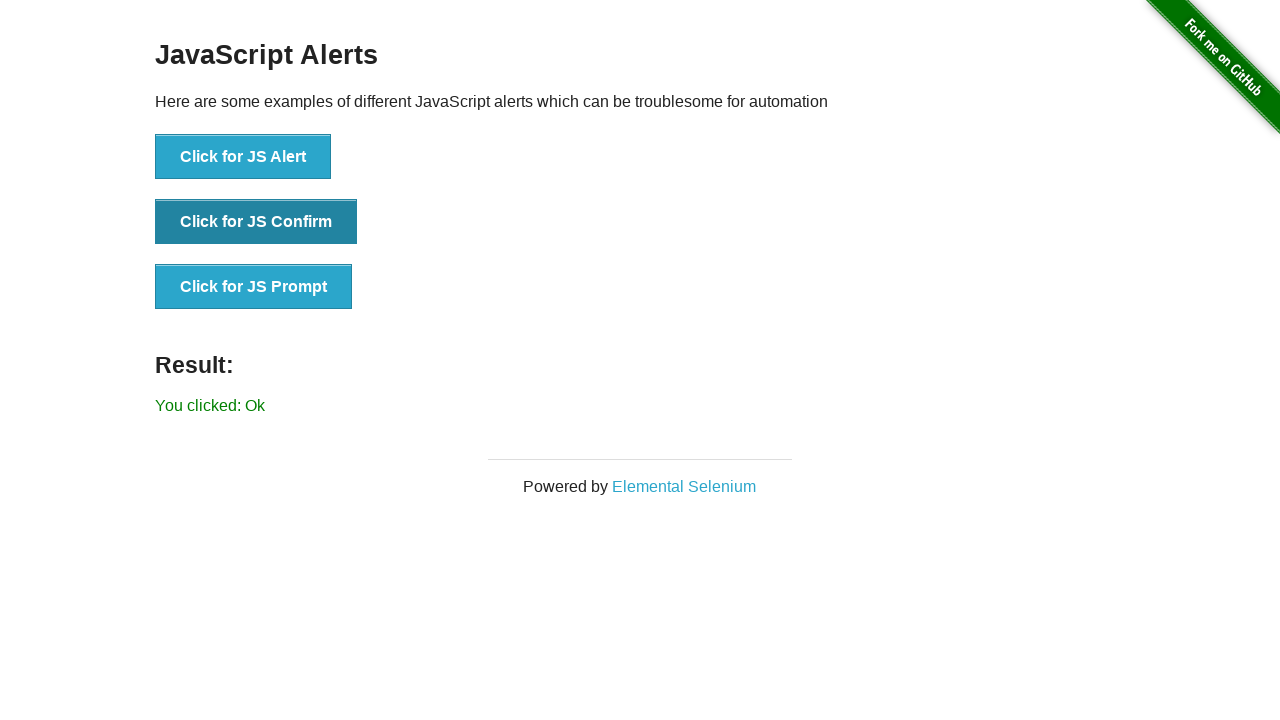

Verified result text displays 'You clicked: Ok'
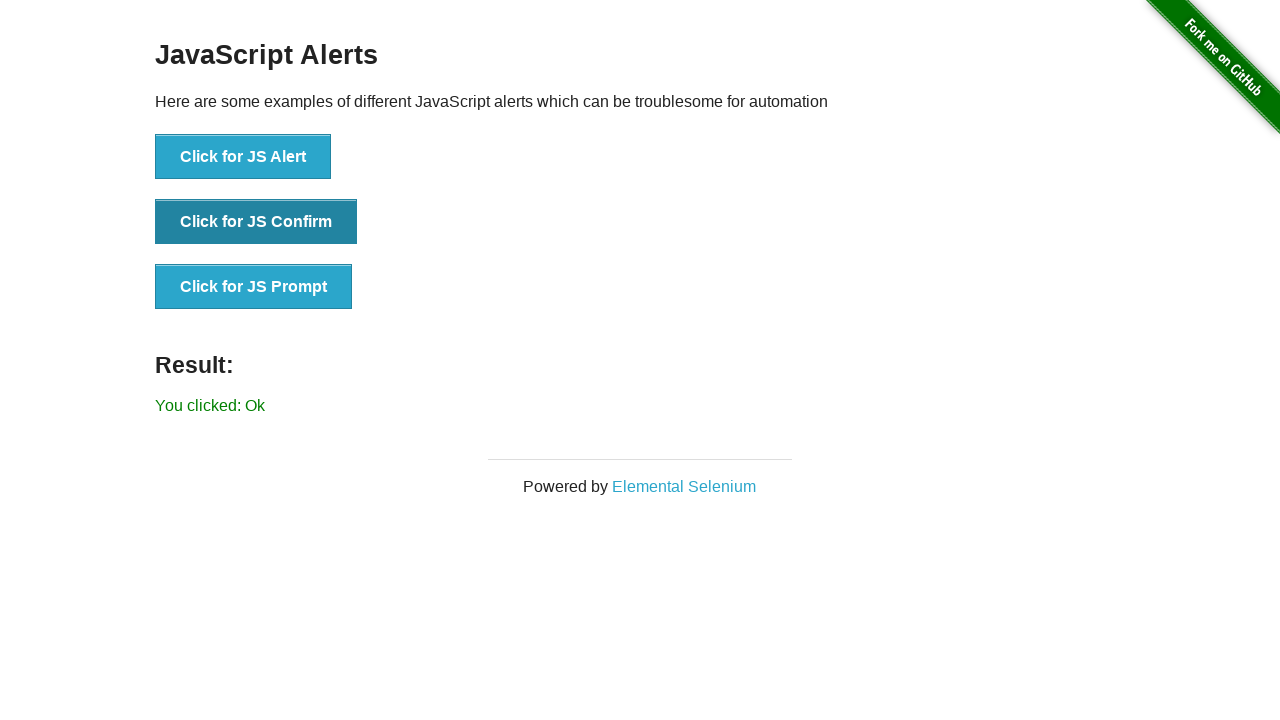

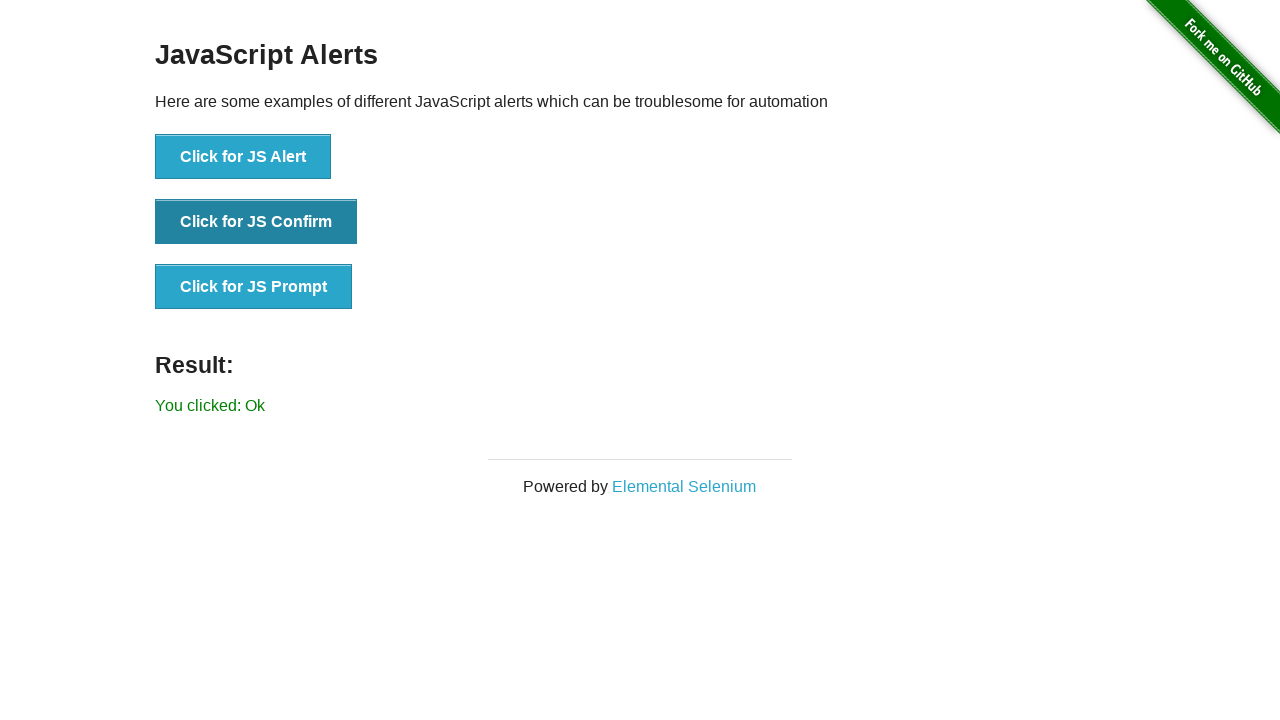